Fills out a demo form with user information including name, email, and addresses, then submits the form

Starting URL: https://demoqa.com/text-box

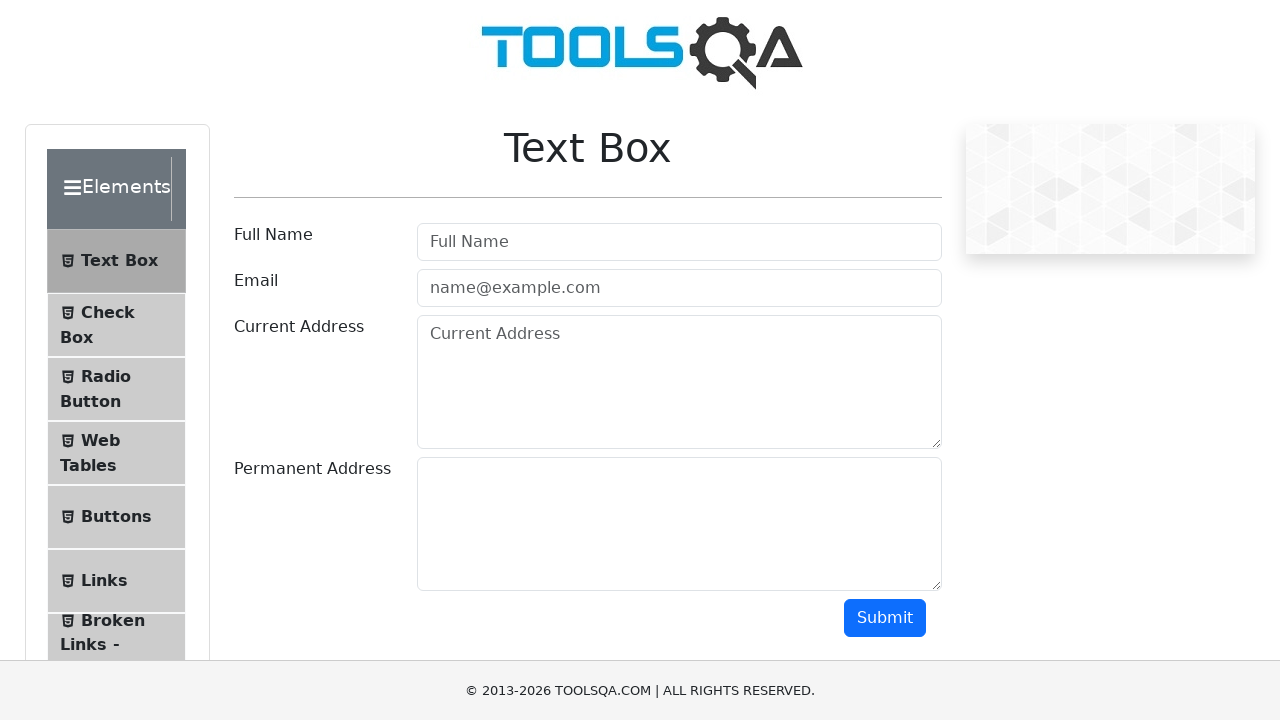

Filled user name field with 'John Smith' on #userName
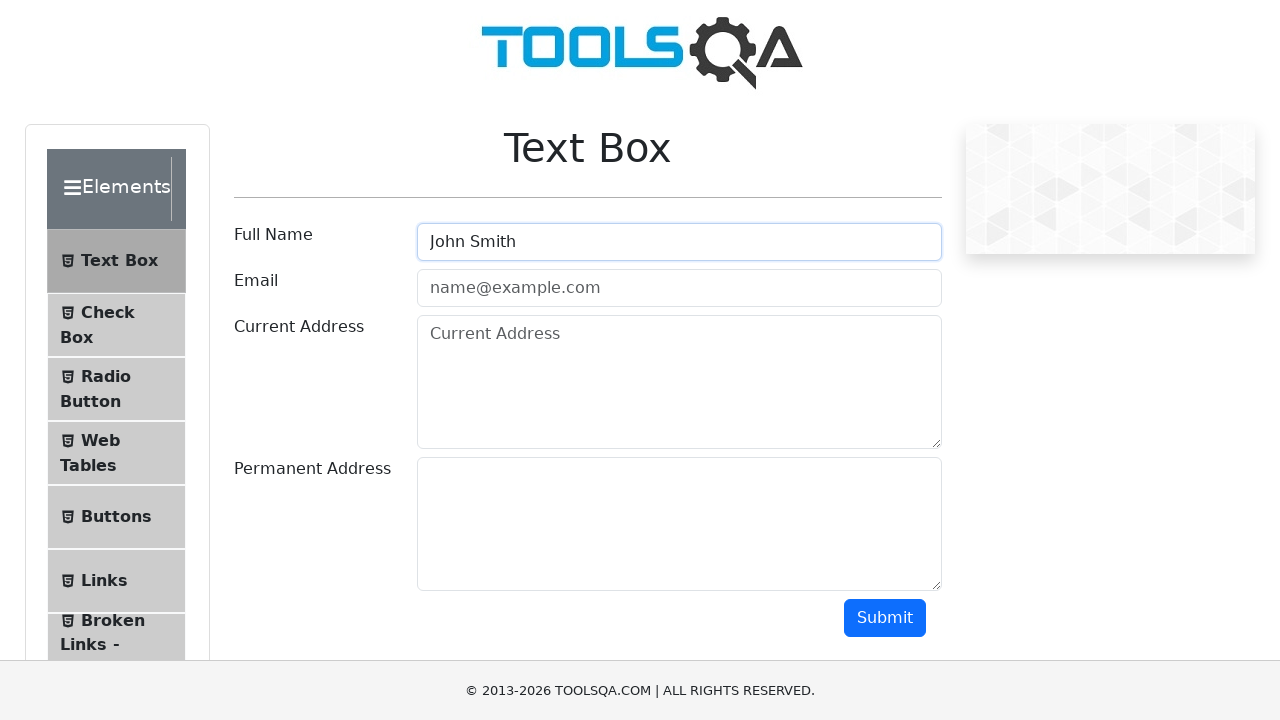

Filled email field with 'john.smith@example.com' on #userEmail
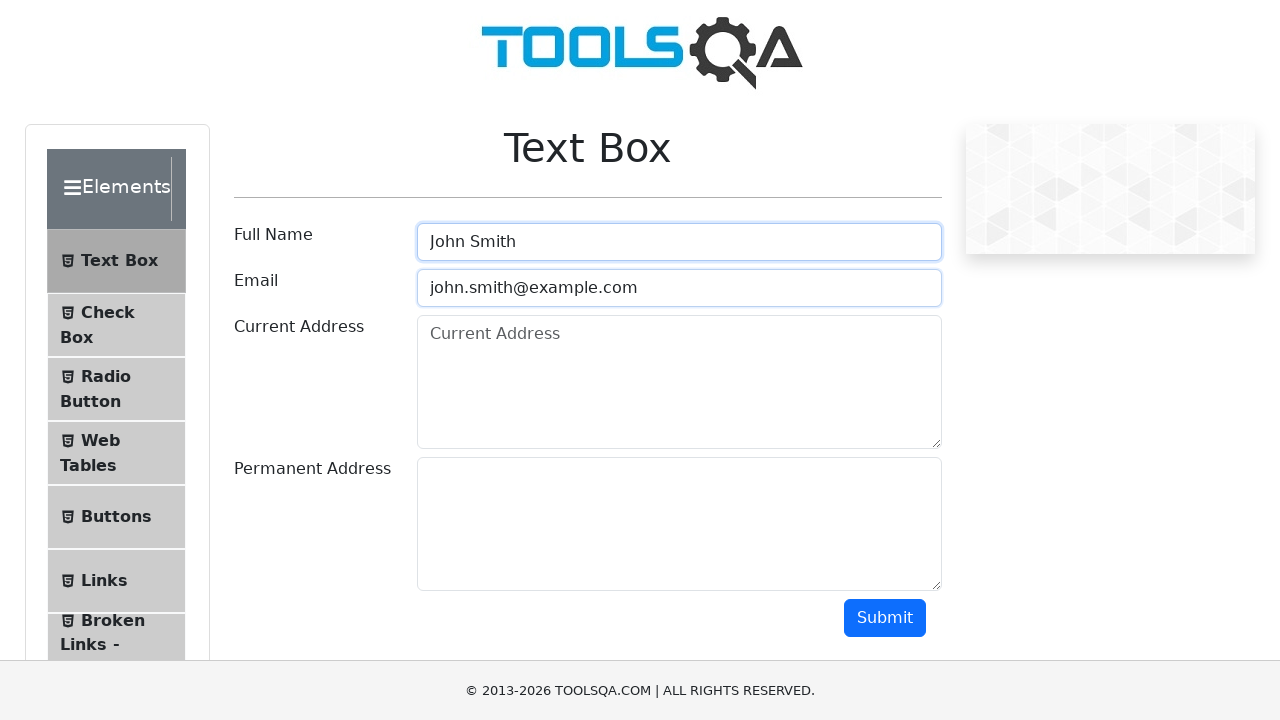

Filled current address field with '123 Main Street, New York, NY 10001' on #currentAddress
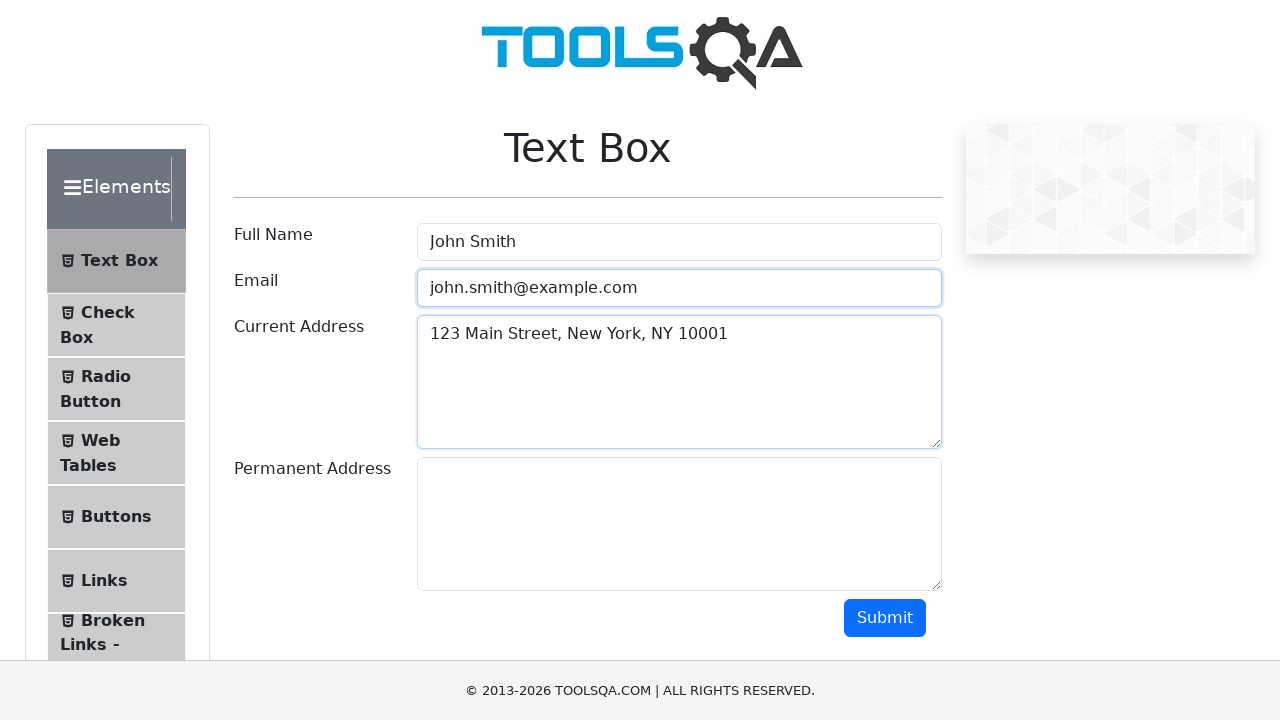

Filled permanent address field with '456 Oak Avenue, Boston, MA 02108' on #permanentAddress
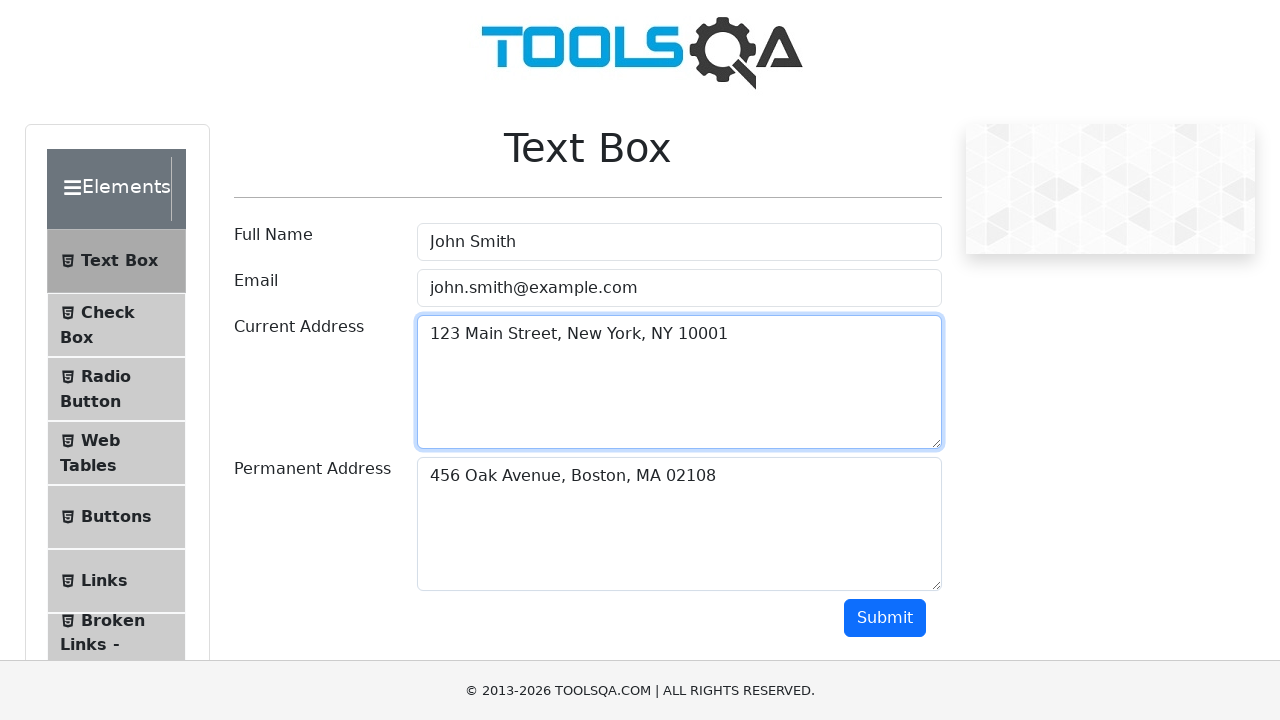

Clicked submit button to submit the form at (885, 618) on #submit
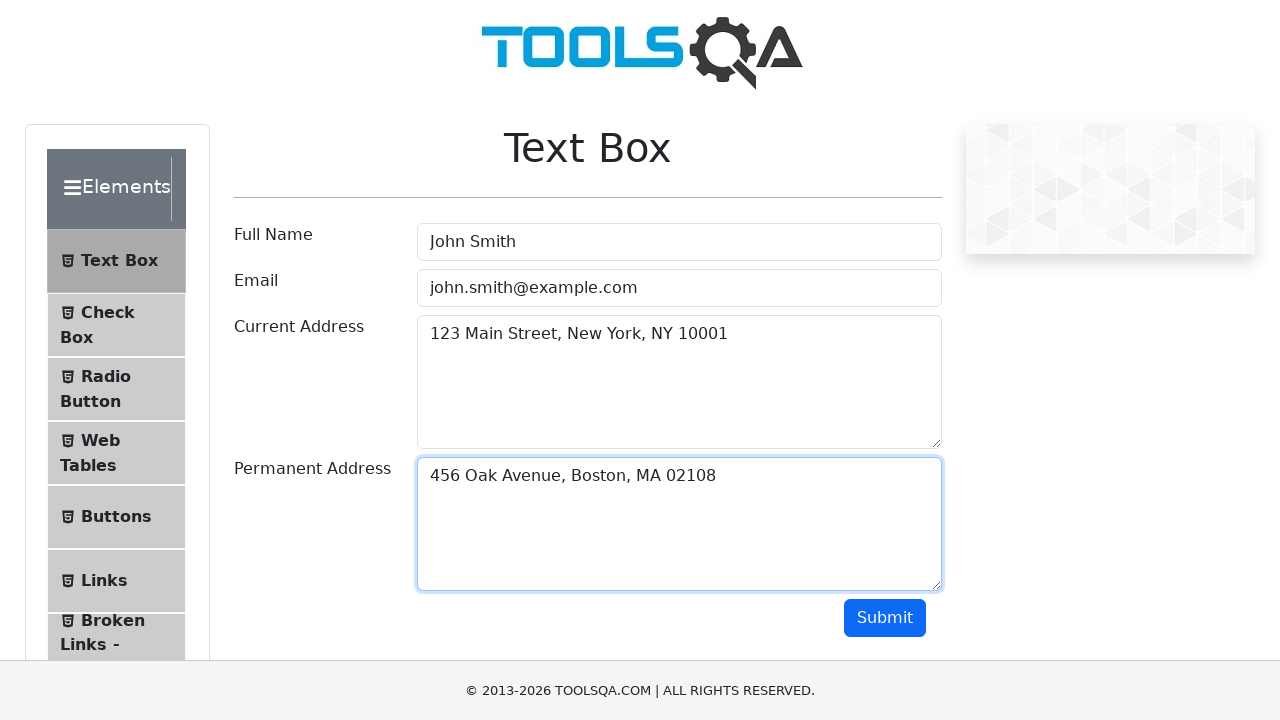

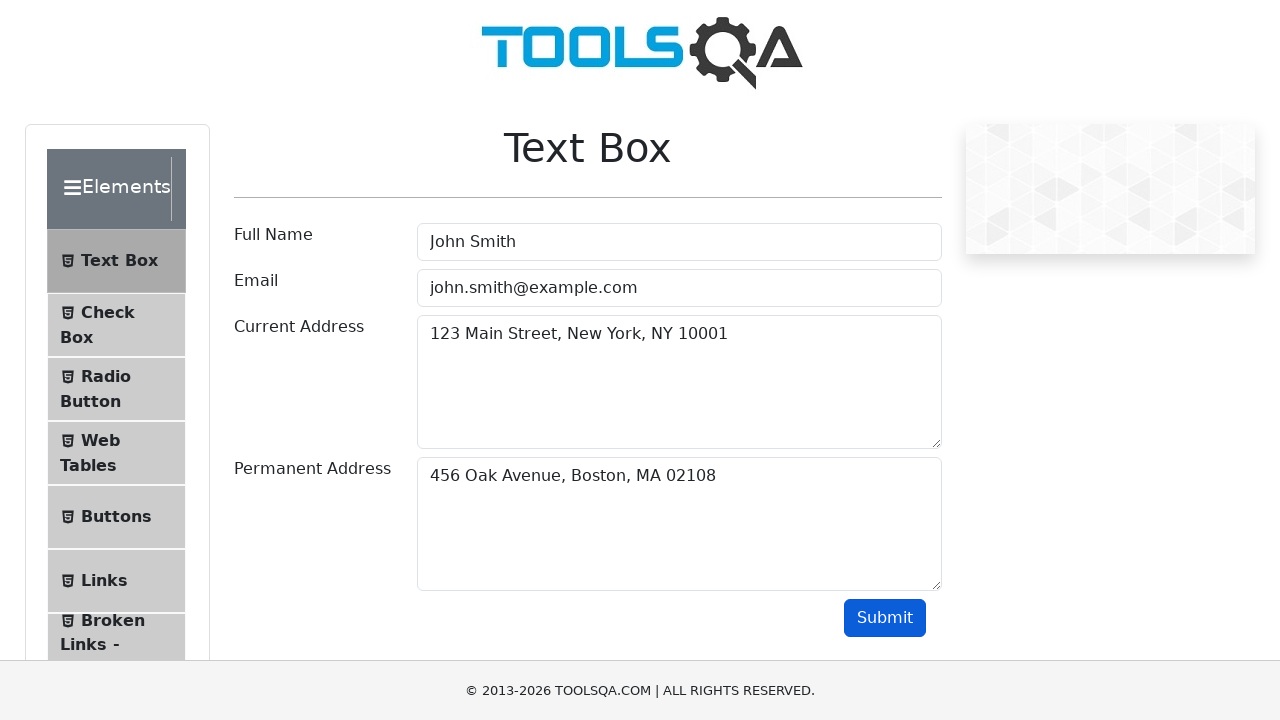